Verifies that the Help section in the footer has navigation links for Shipping and Returns

Starting URL: https://ilarionhalushka.github.io/jekyll-ecommerce-demo/

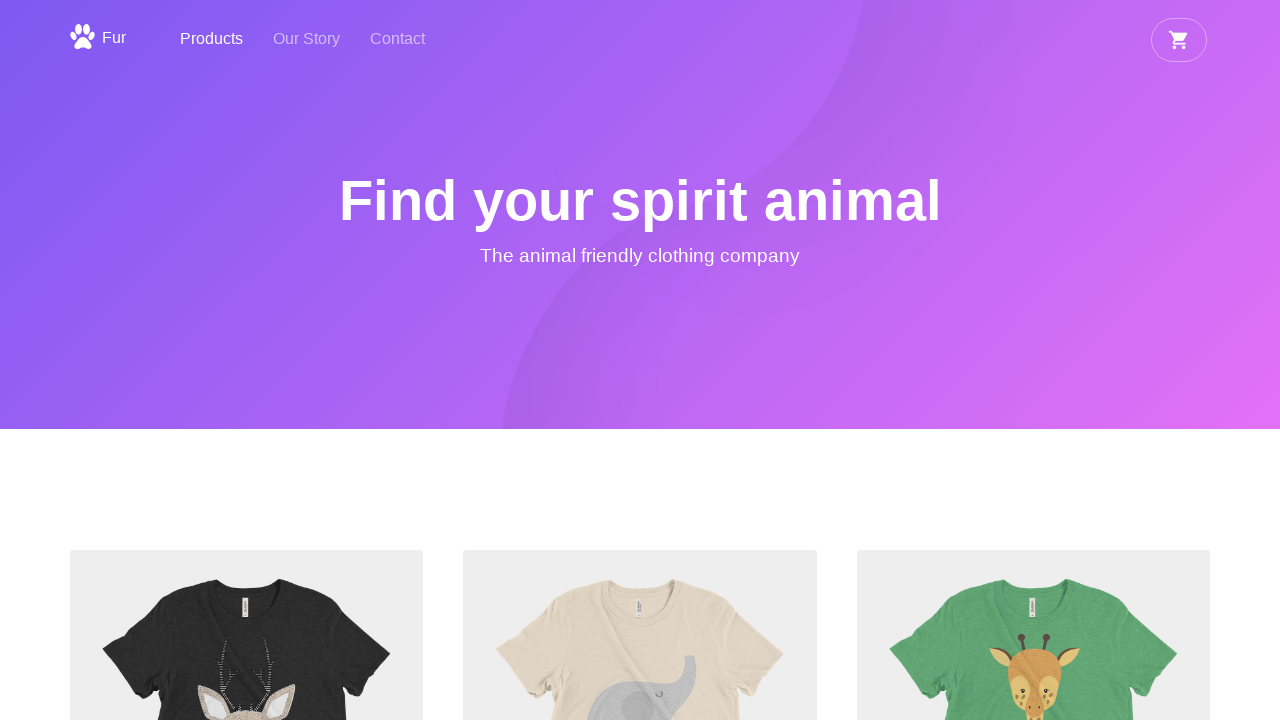

Scrolled to the bottom of the page
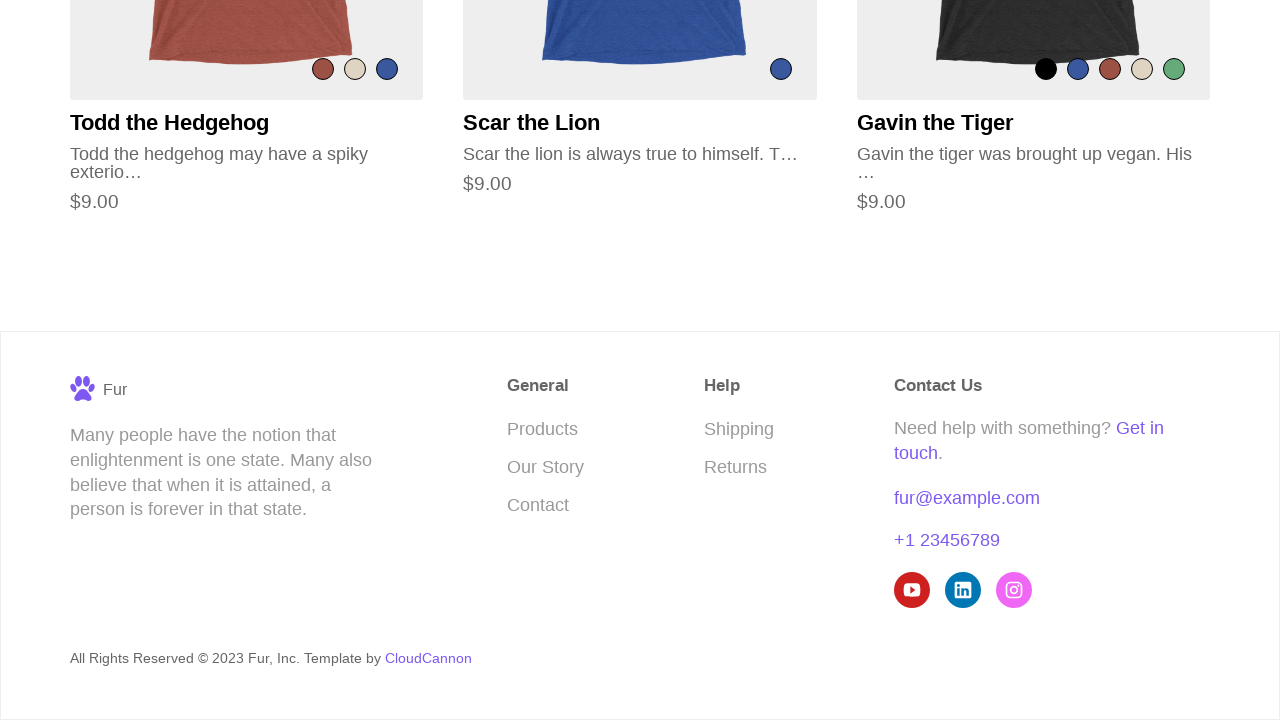

Shipping link appeared in Help section
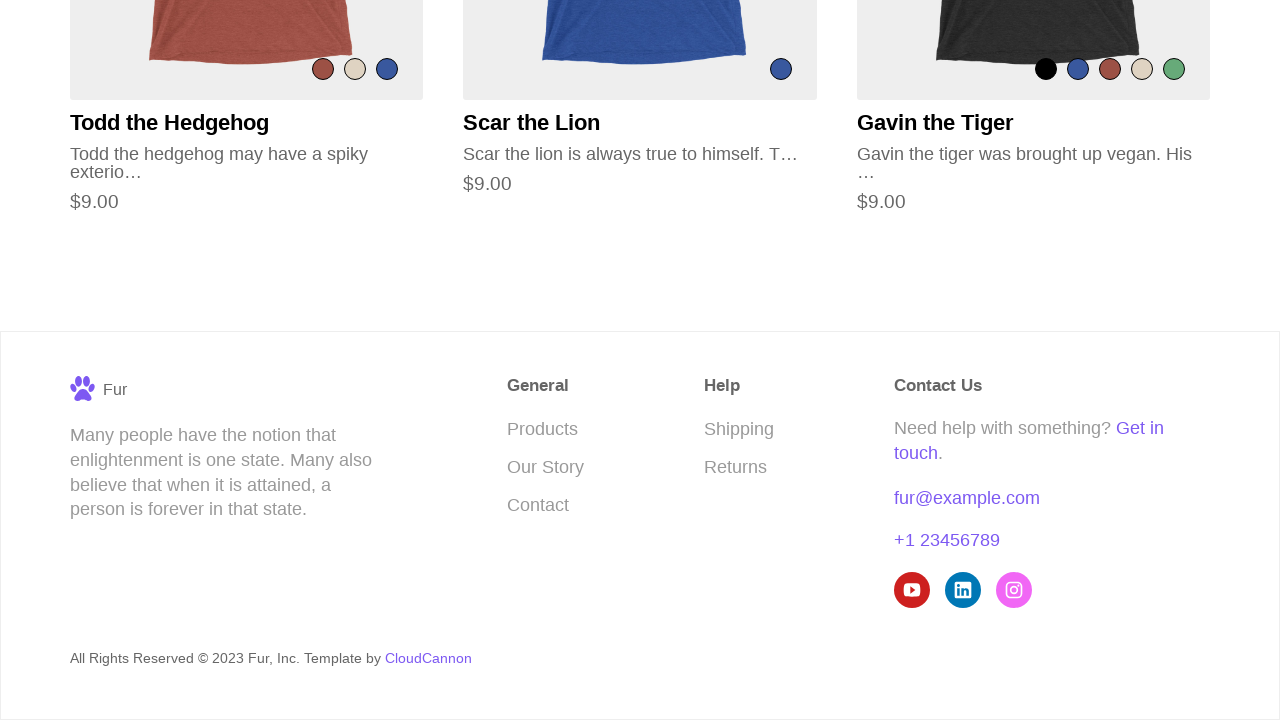

Returns link appeared in Help section
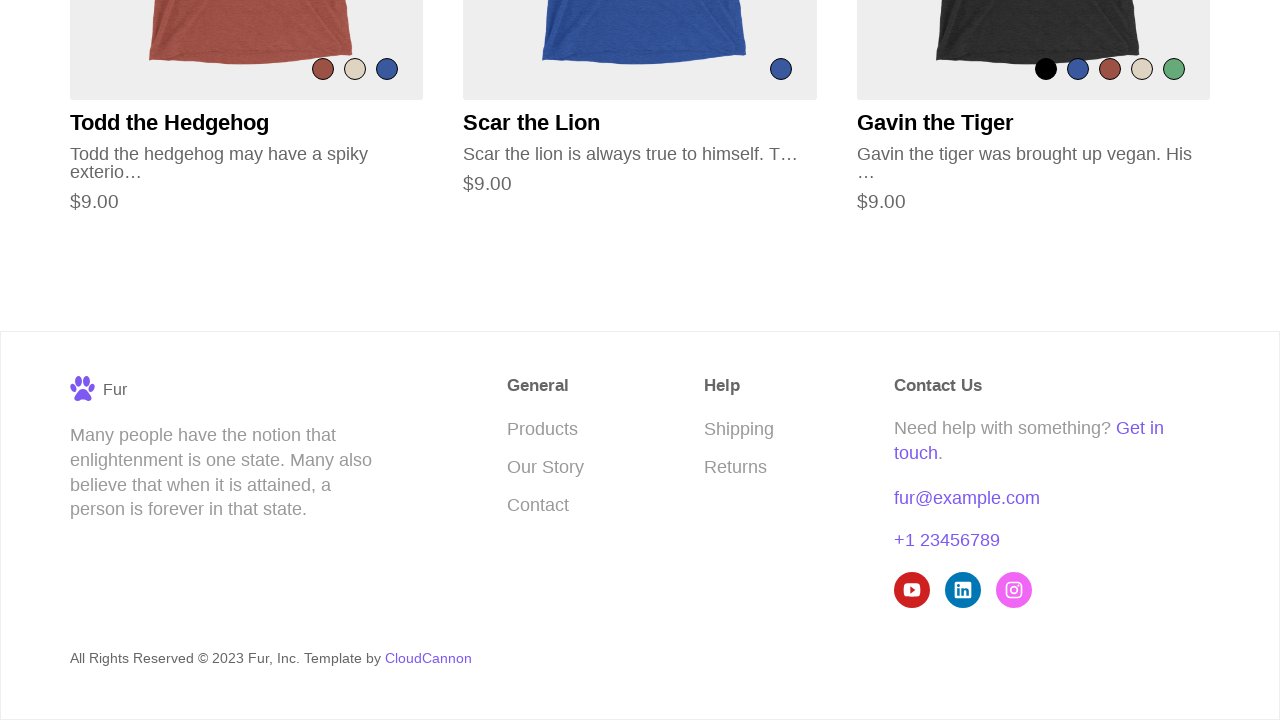

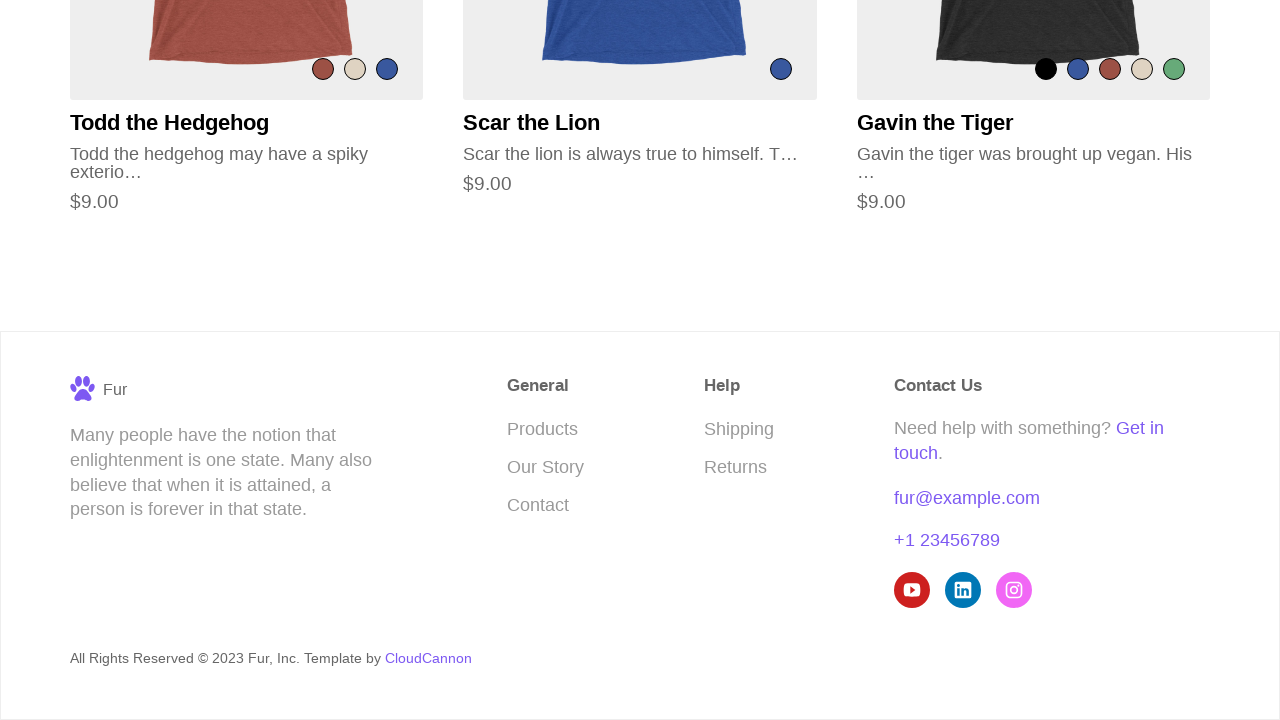